Tests dropdown selection functionality by selecting values from two different dropdown menus on a practice page

Starting URL: https://grotechminds.com/dropdown/

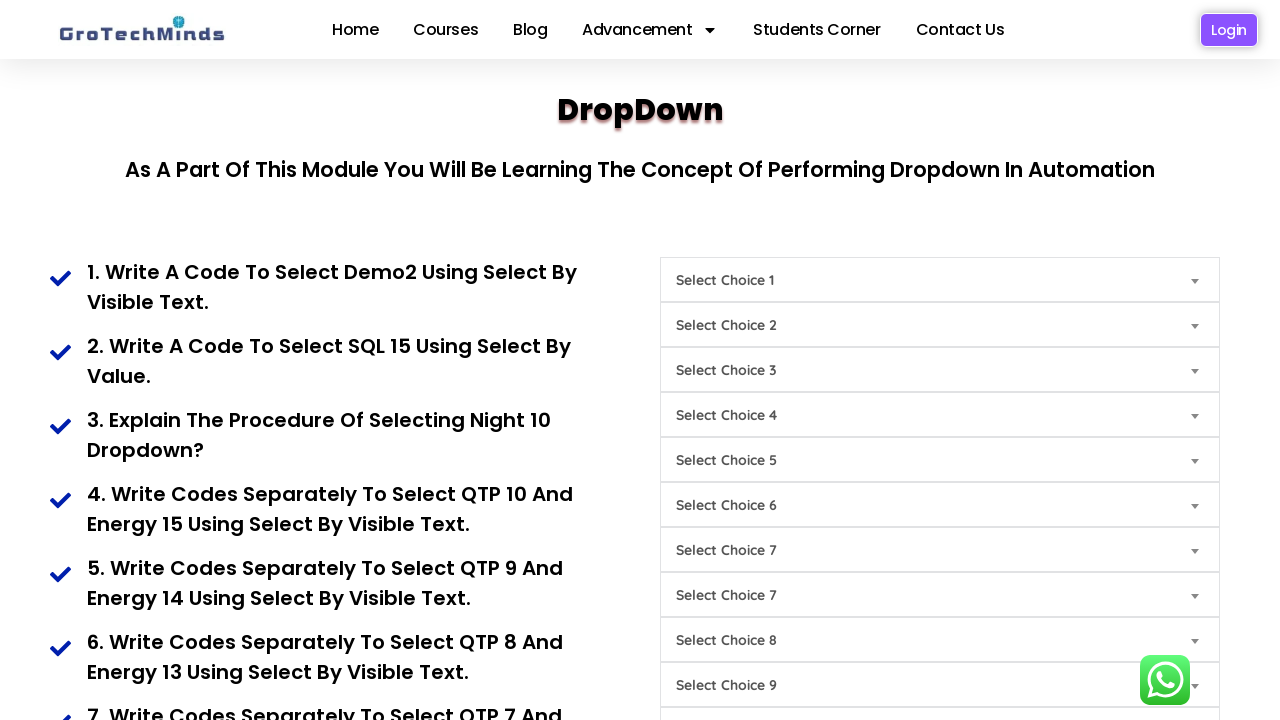

Selected 'QTP8' from the first dropdown (Choice8) on (//select[@name='Choice8'])[1]
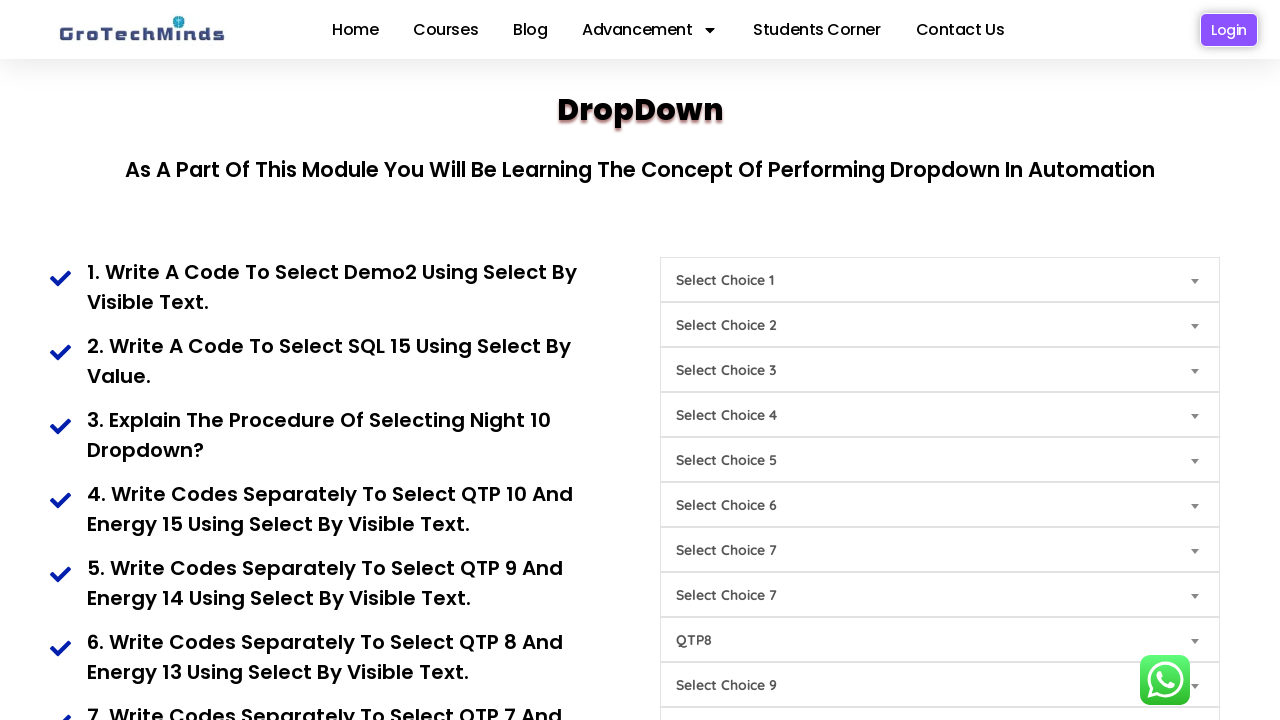

Selected 'Energy15' from the second dropdown (Choice4) on (//select[@name='Choice4'])[1]
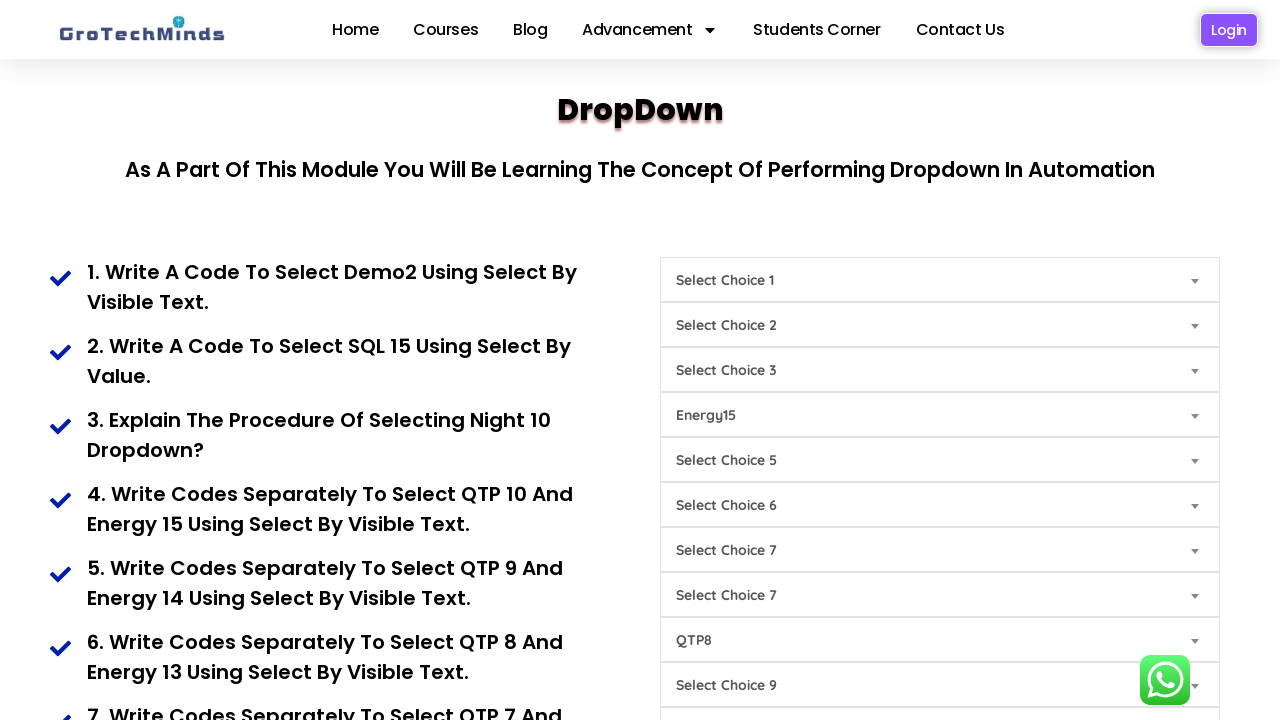

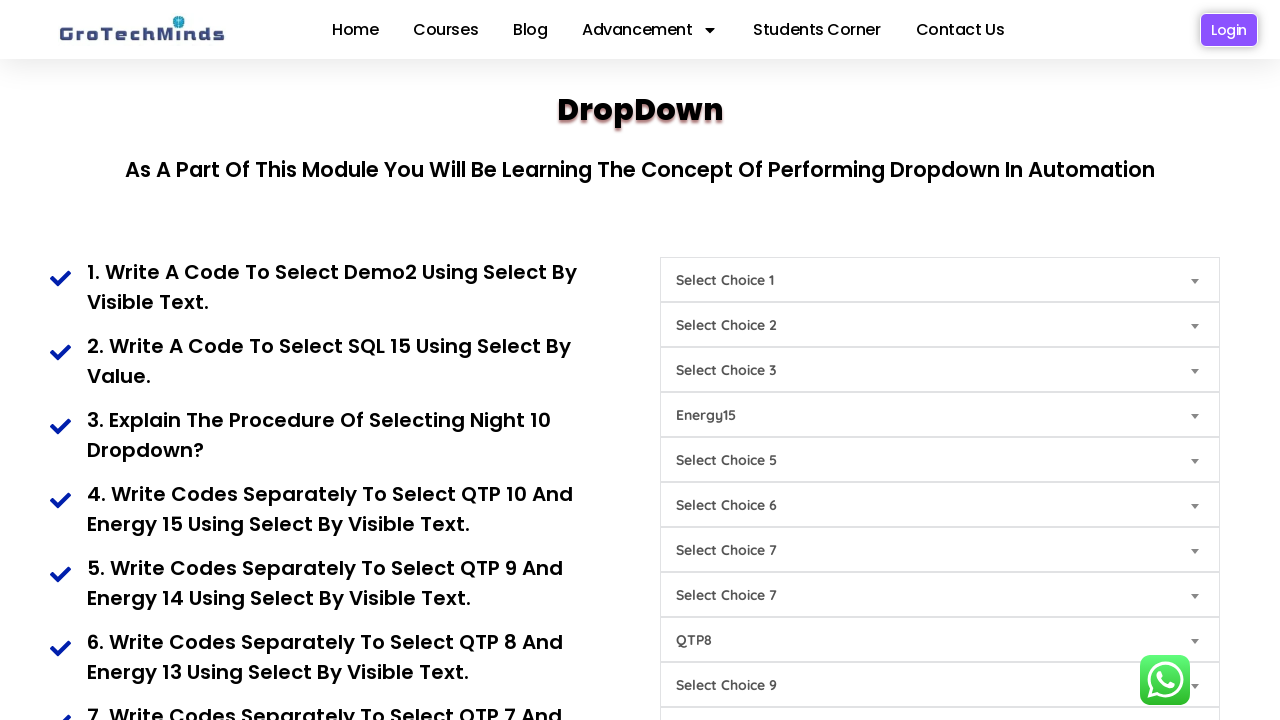